Navigates to W3Schools HTML tables tutorial page and verifies that table elements (rows and column headers) are present on the page.

Starting URL: https://www.w3schools.com/html/html_tables.asp

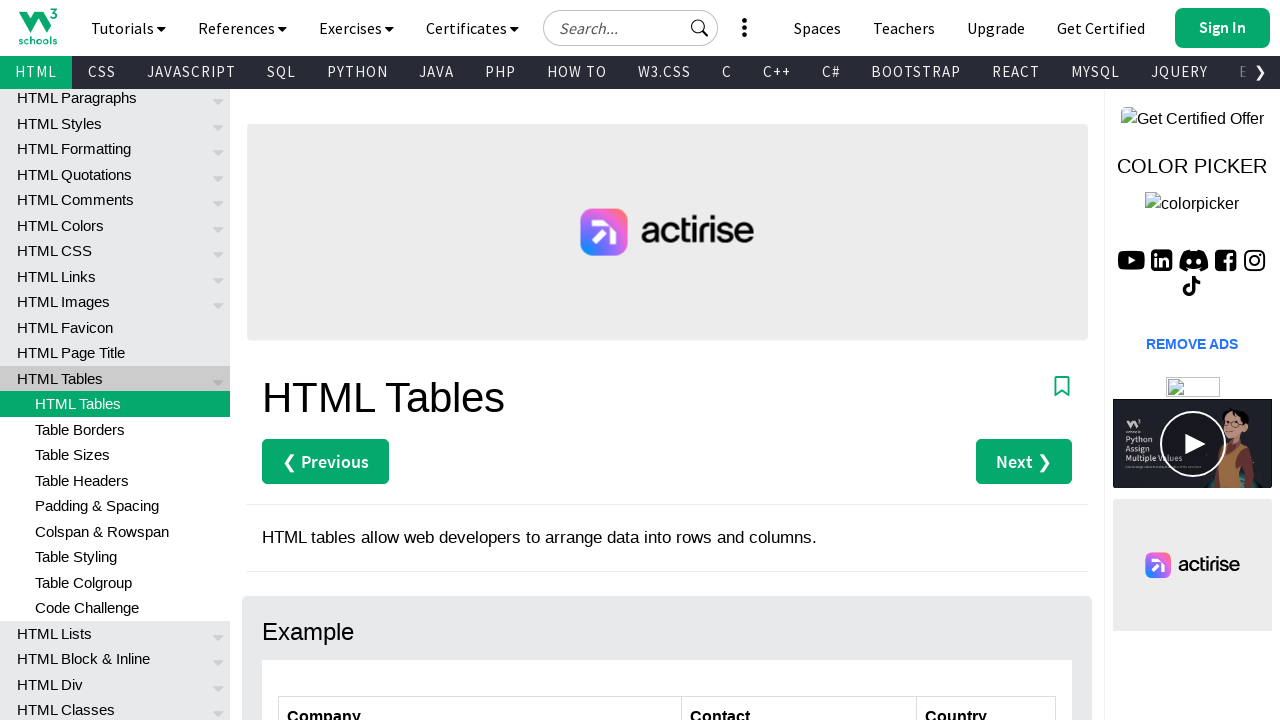

Navigated to W3Schools HTML tables tutorial page
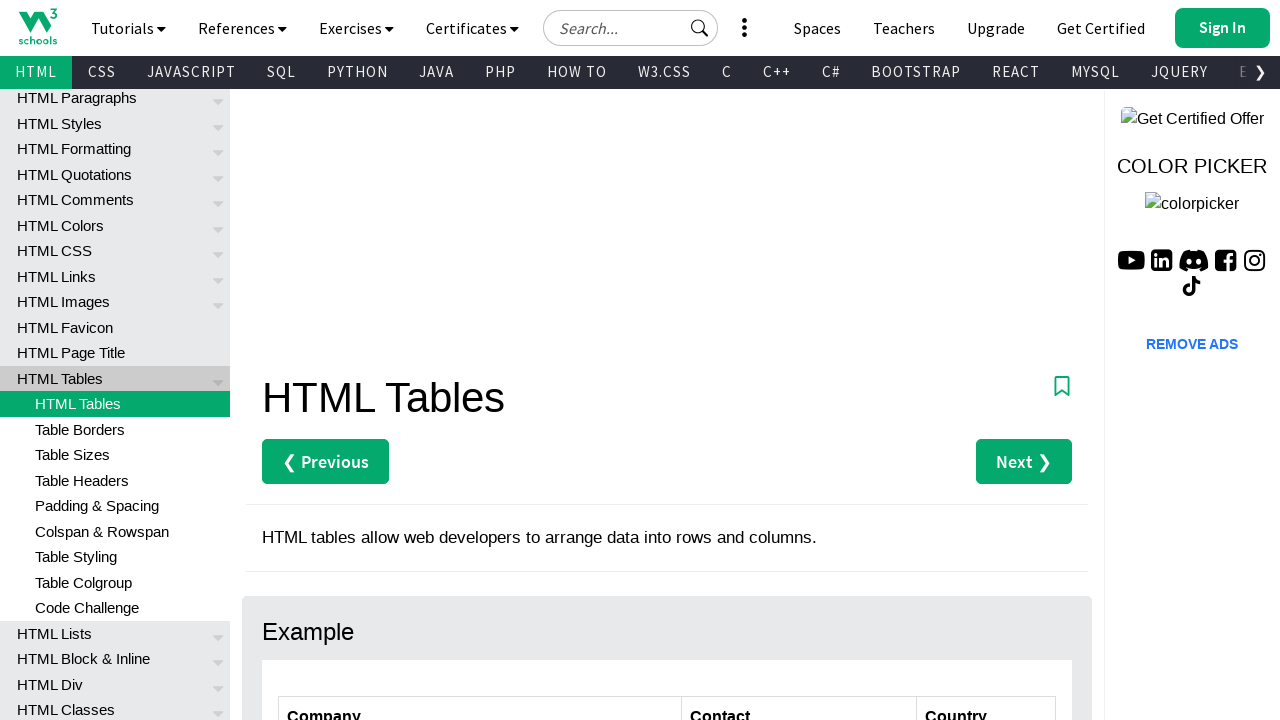

Waited for table rows with second column cells to be present
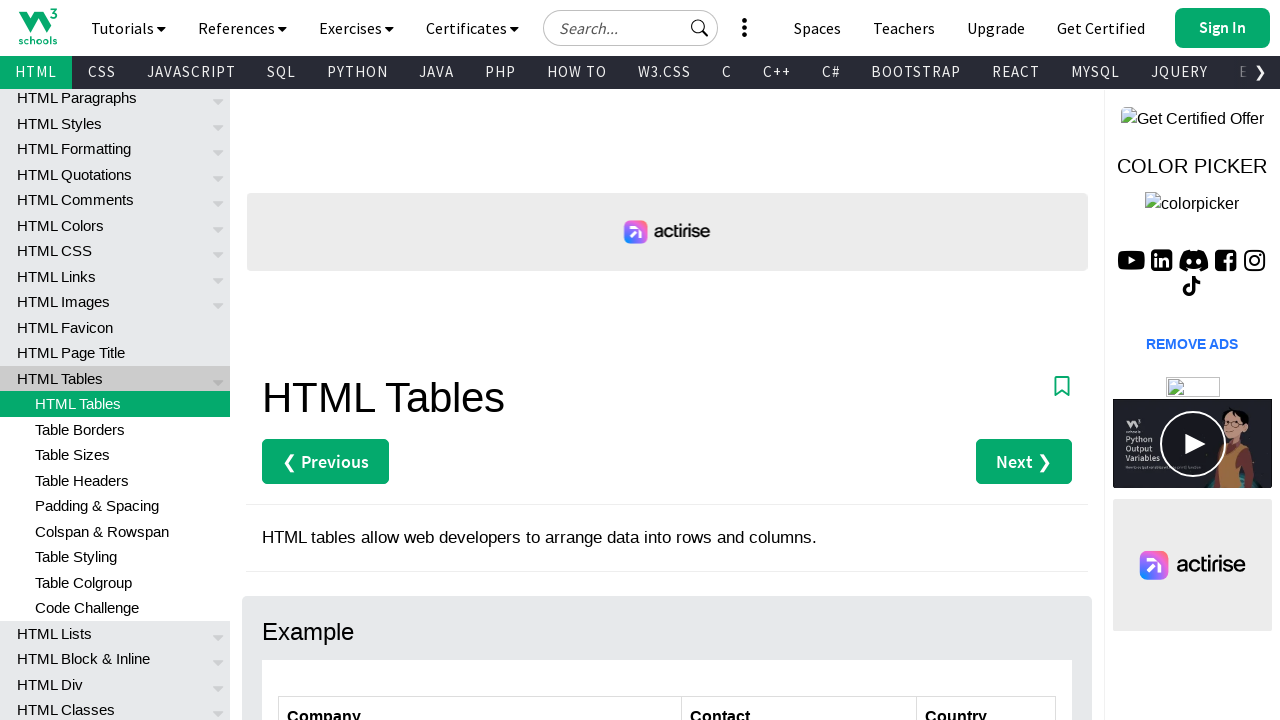

Waited for table header columns to be present
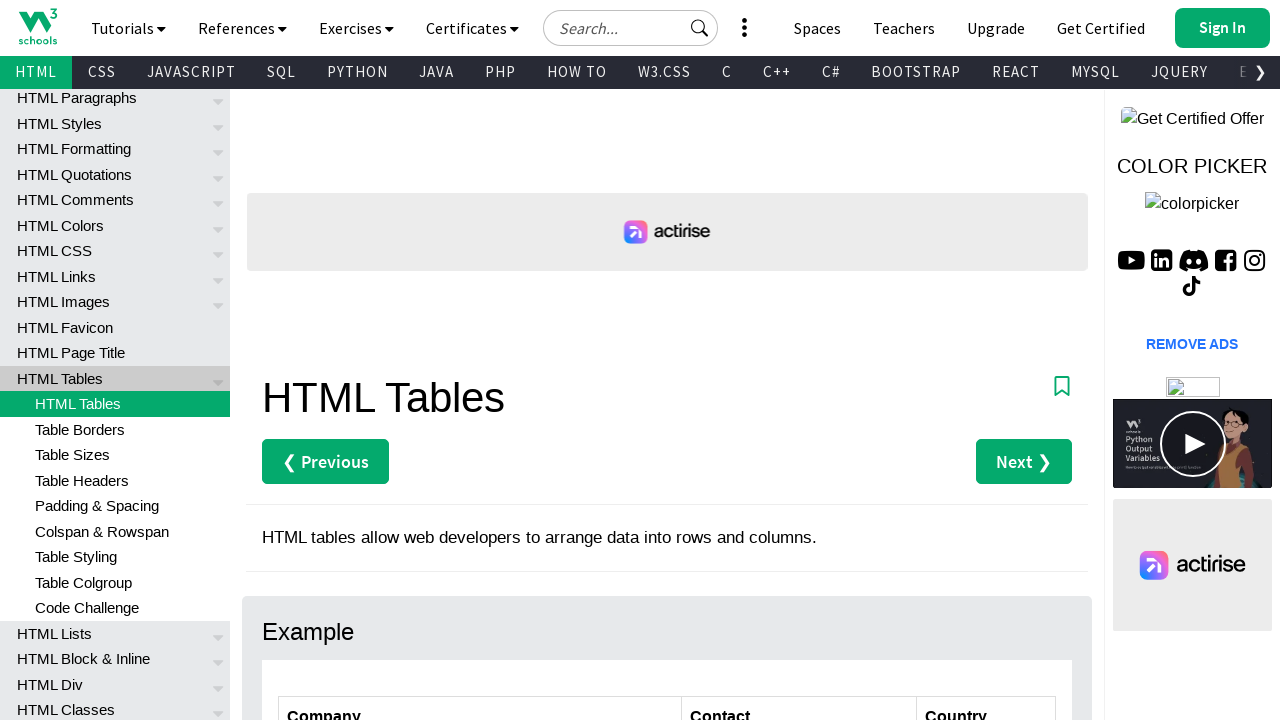

Located all table rows with second column cells
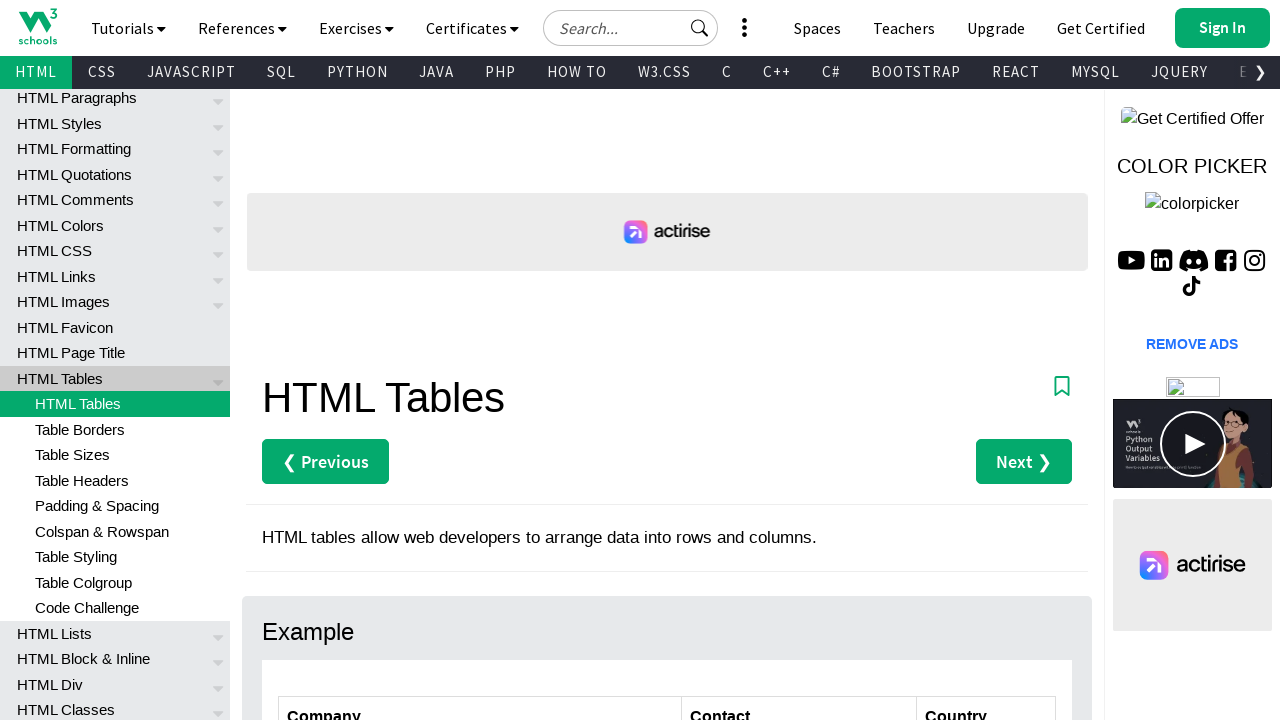

Verified that table has rows with data
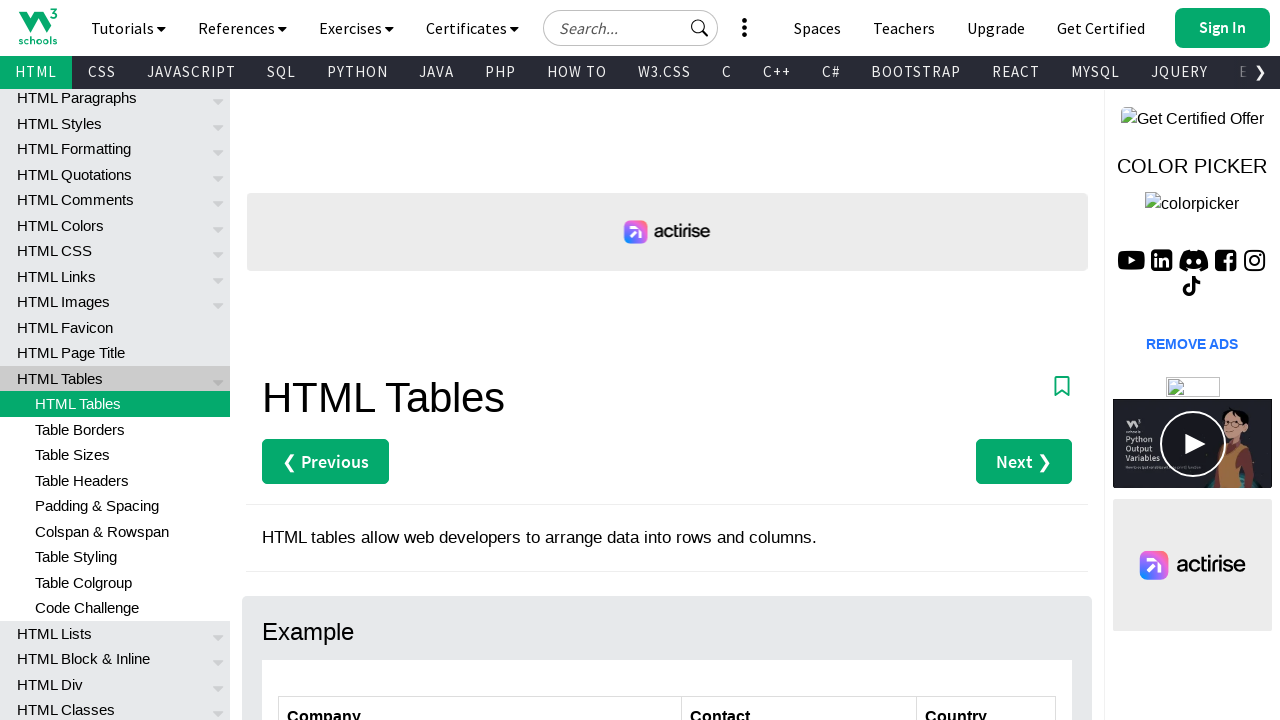

Located all table column headers
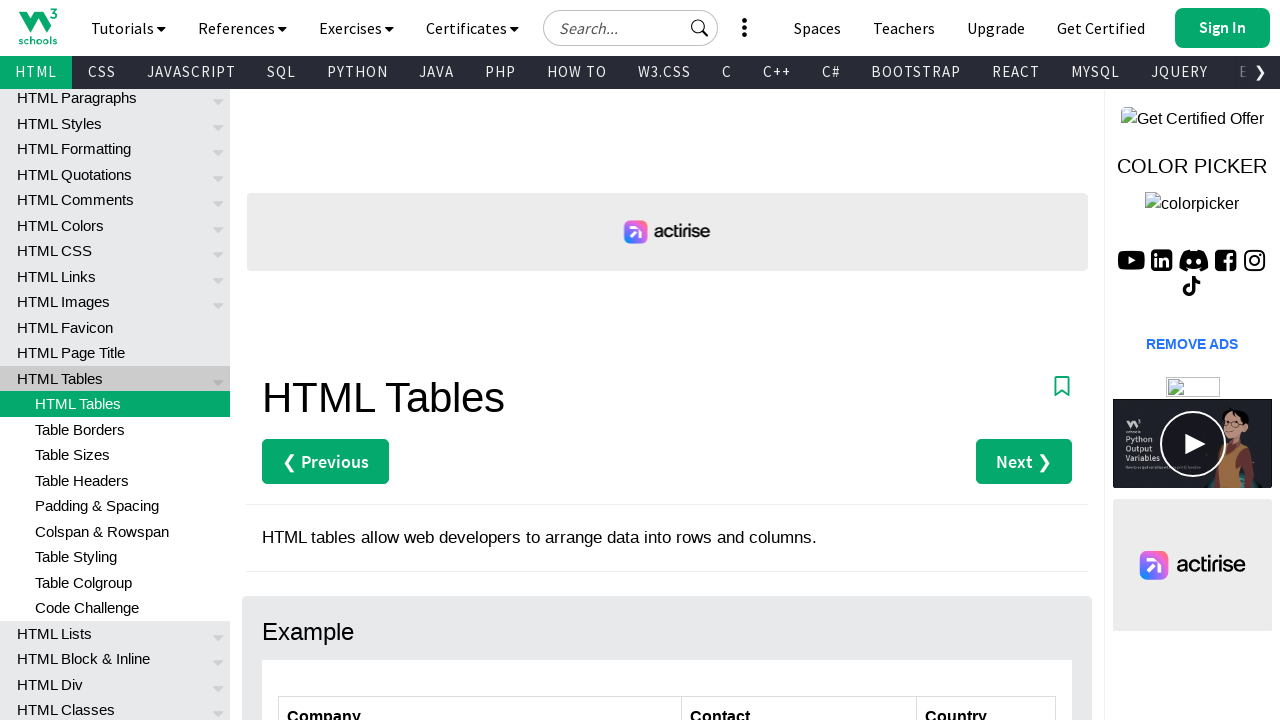

Verified that table has column headers
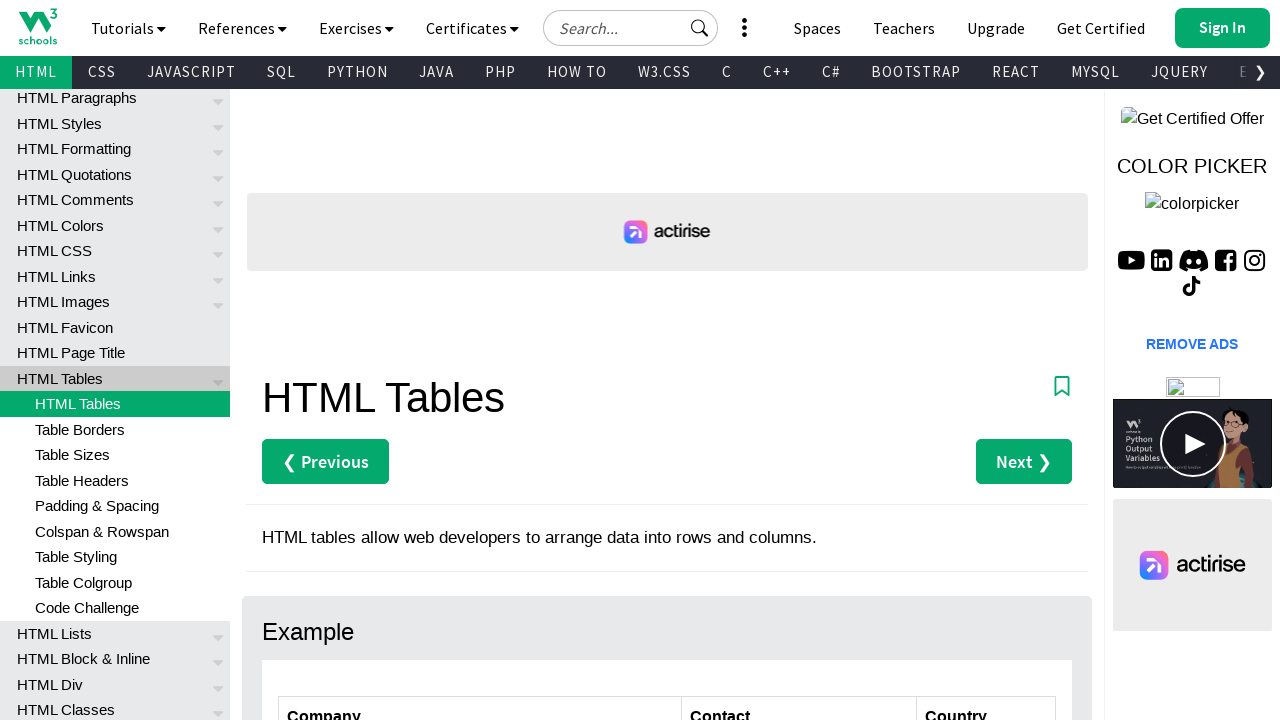

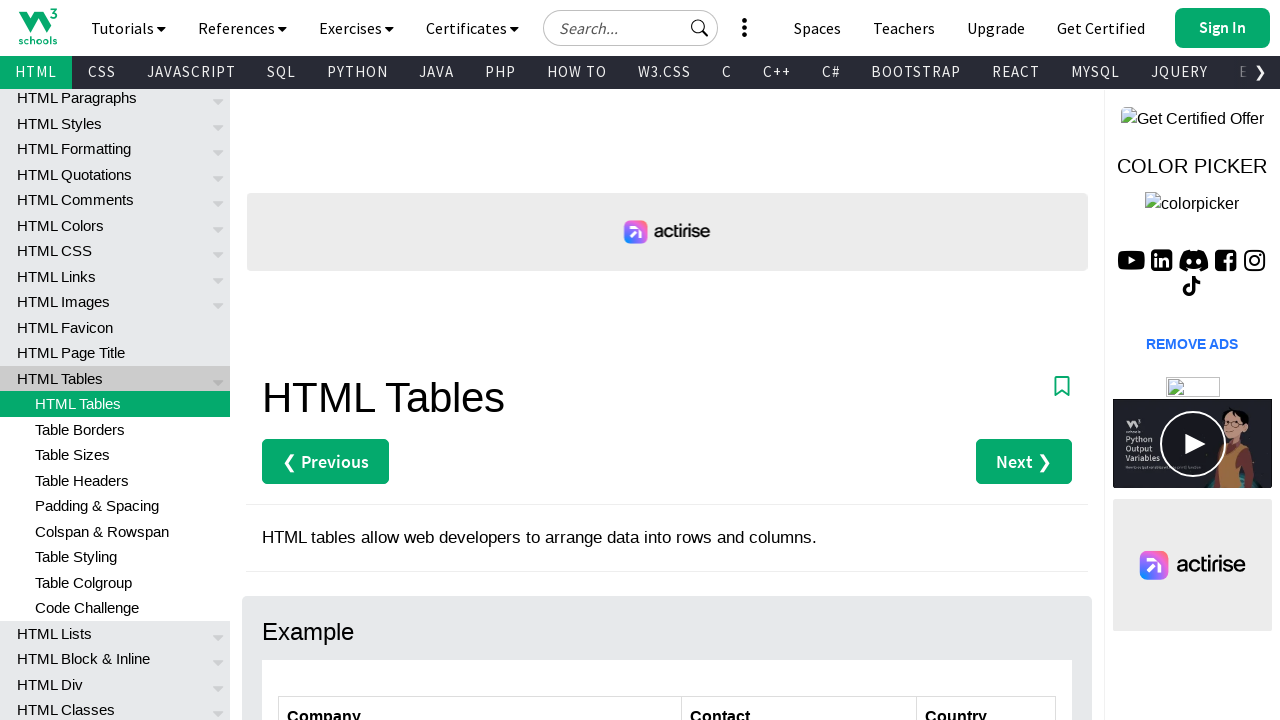